Tests scrolling functionality on the Cowin website by scrolling to the Search button and then to the Book Your Slot link

Starting URL: https://www.cowin.gov.in/

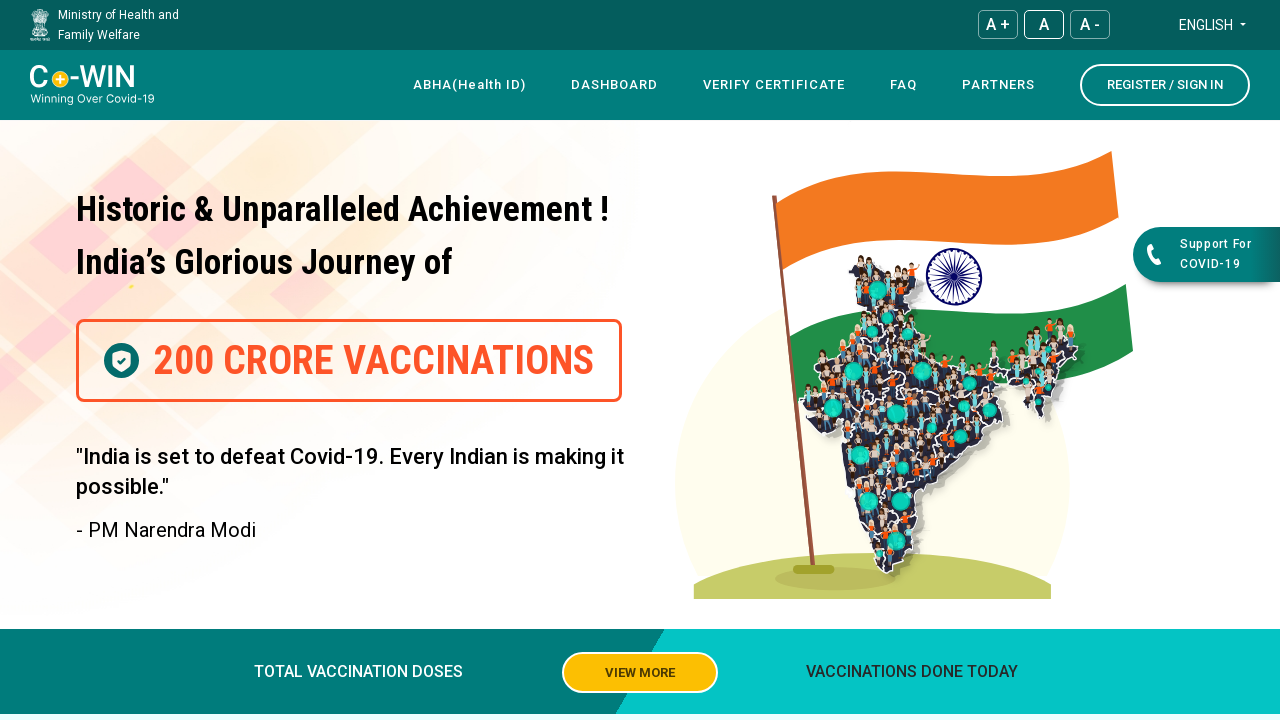

Located Search button element
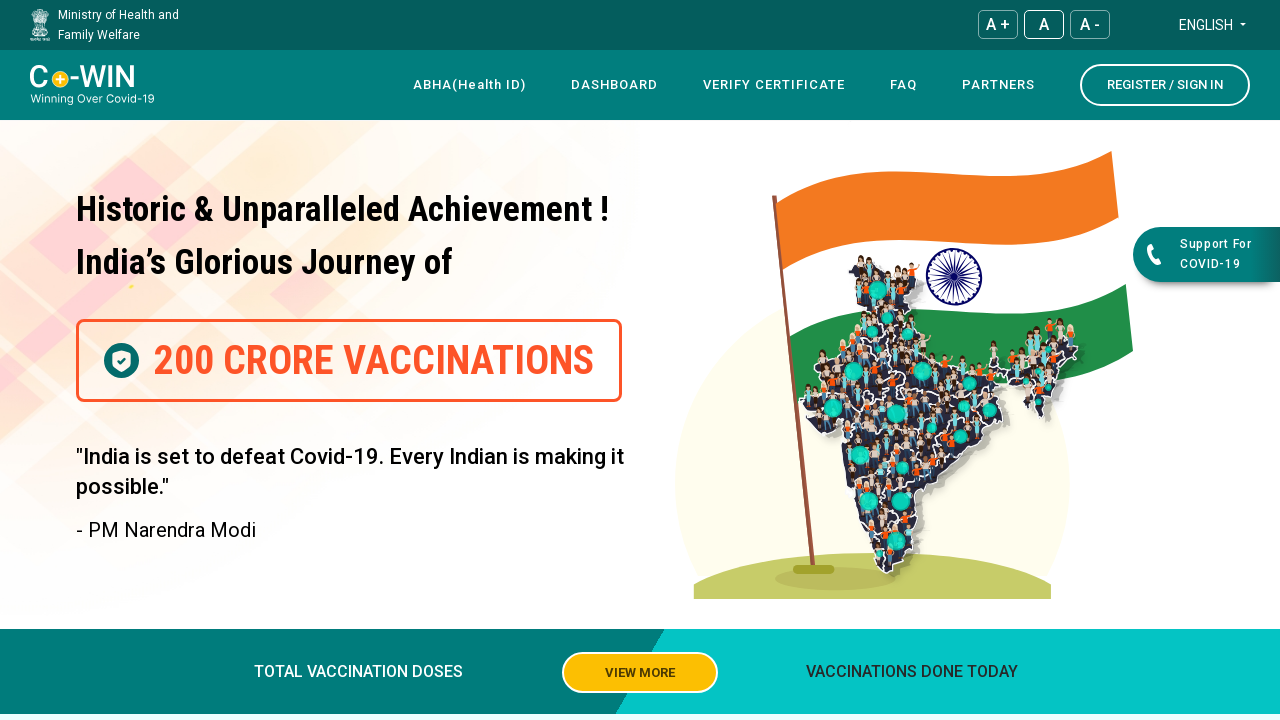

Scrolled to Search button
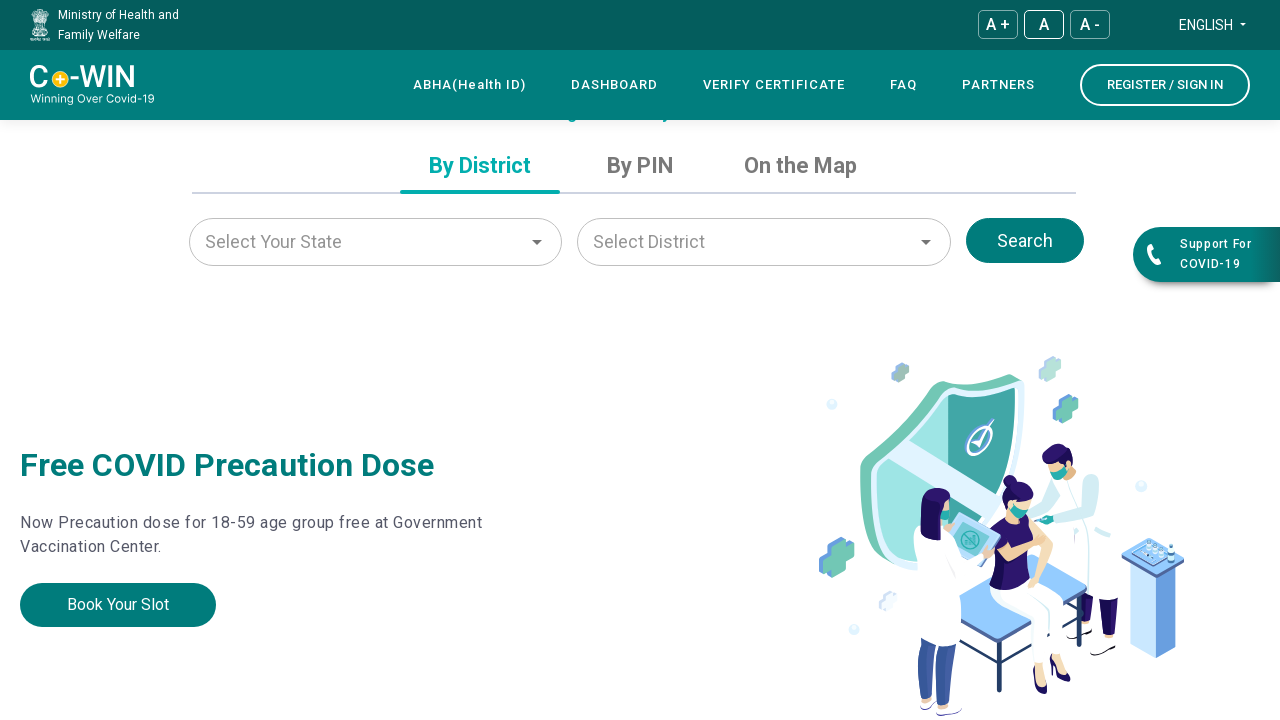

Waited 2 seconds for page to settle
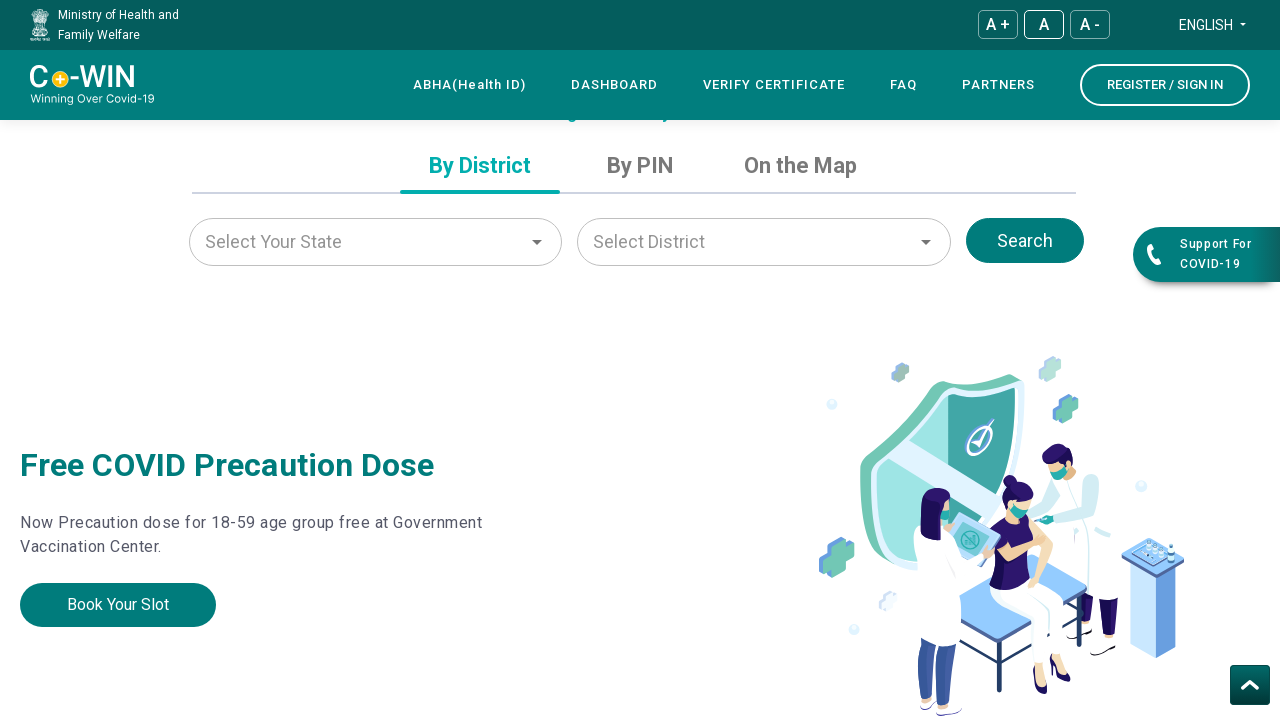

Located Book Your Slot link element
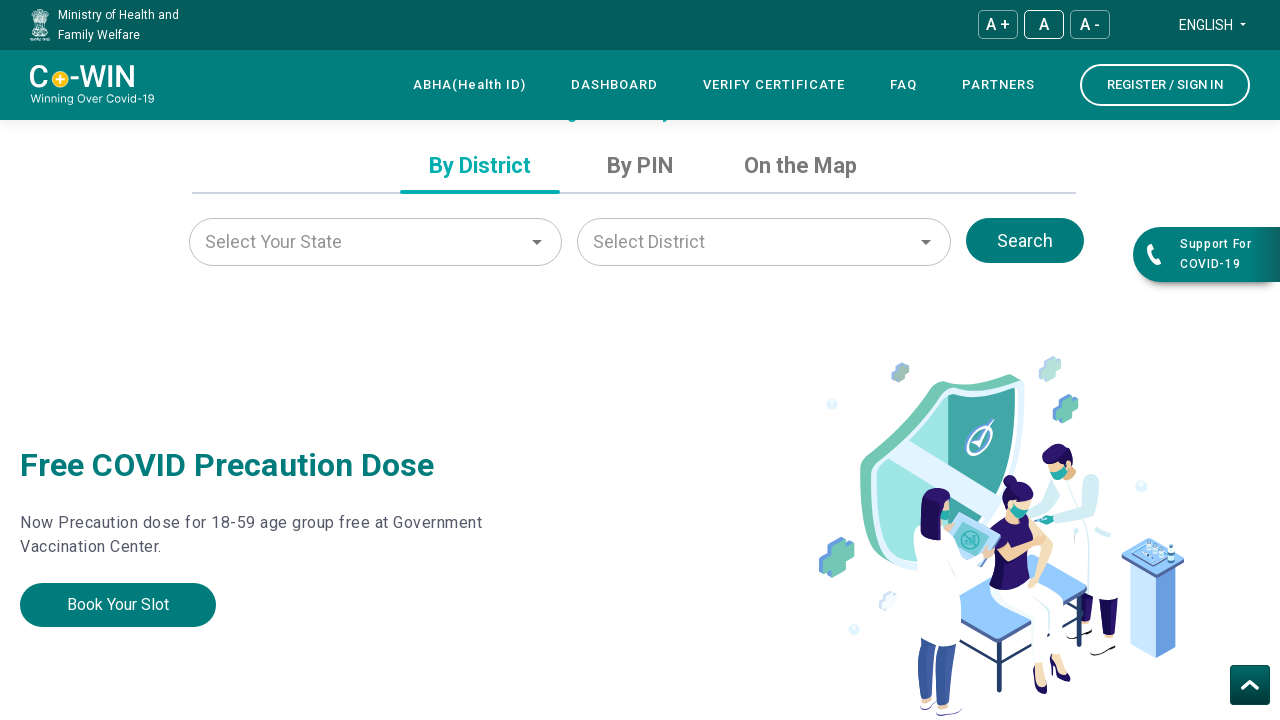

Scrolled to Book Your Slot link
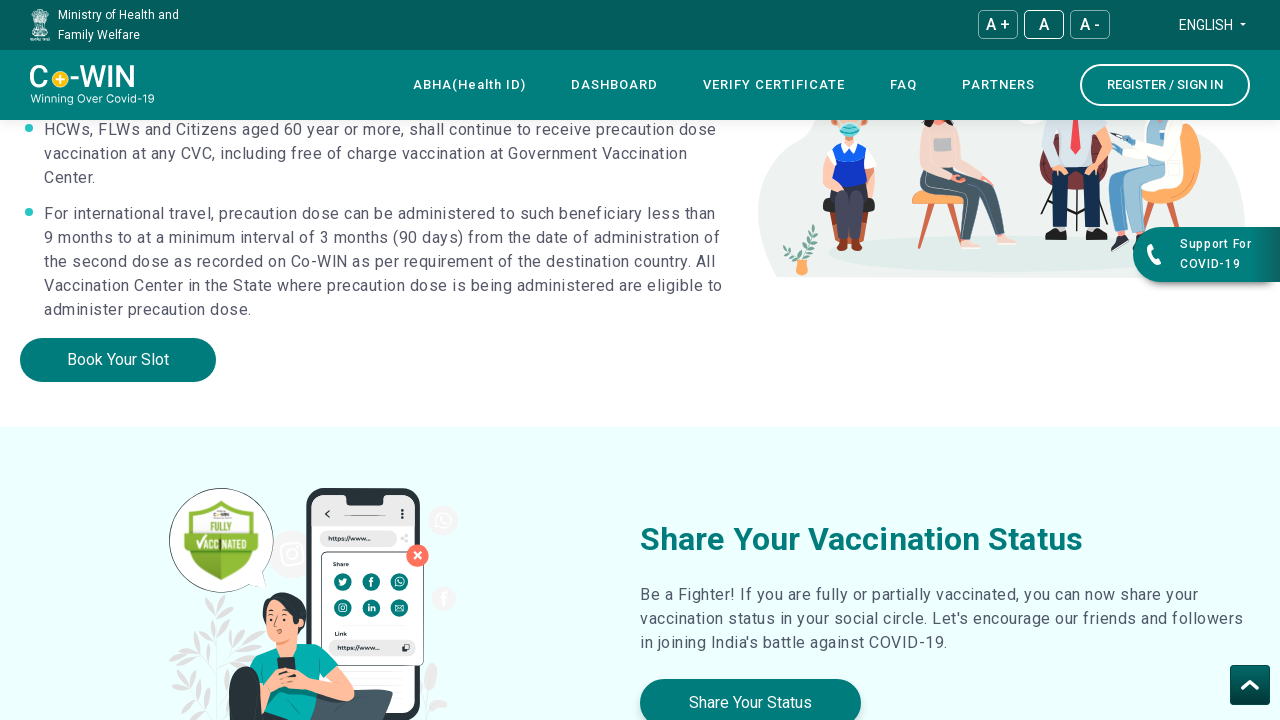

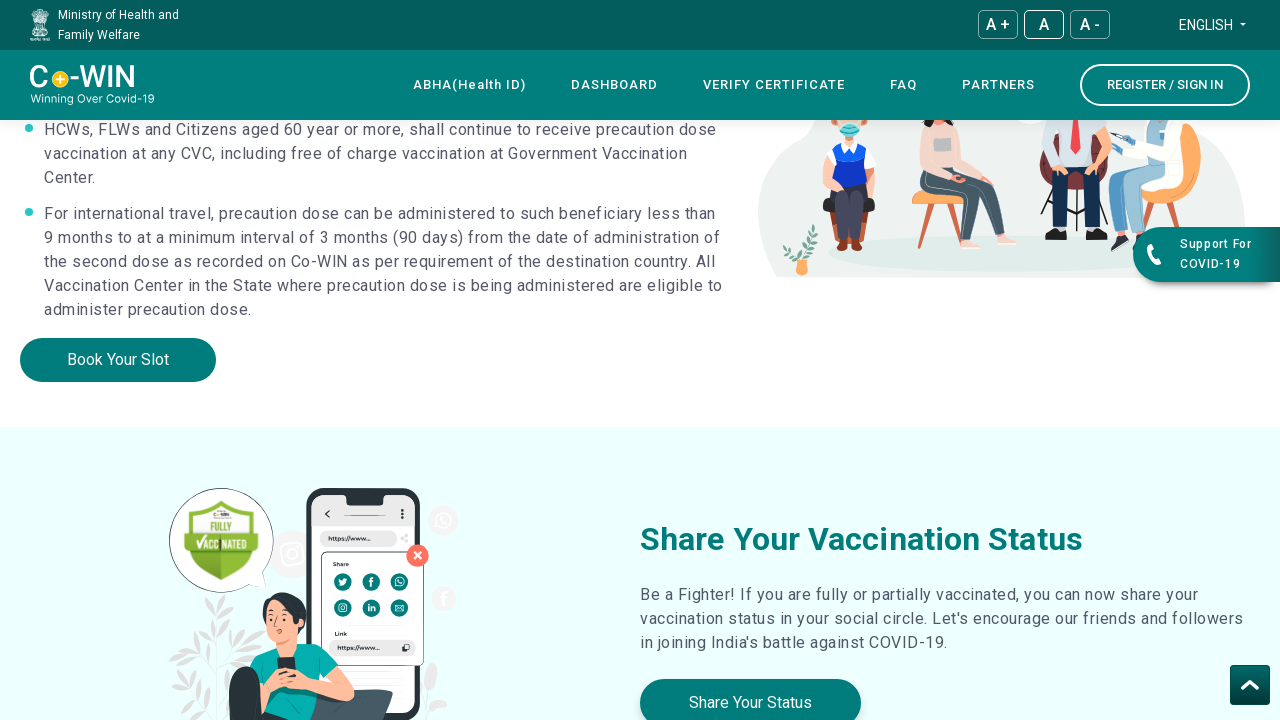